Navigates to the South African National Lottery history page and waits for the page content to fully load.

Starting URL: https://www.nationallottery.co.za/lotto-history

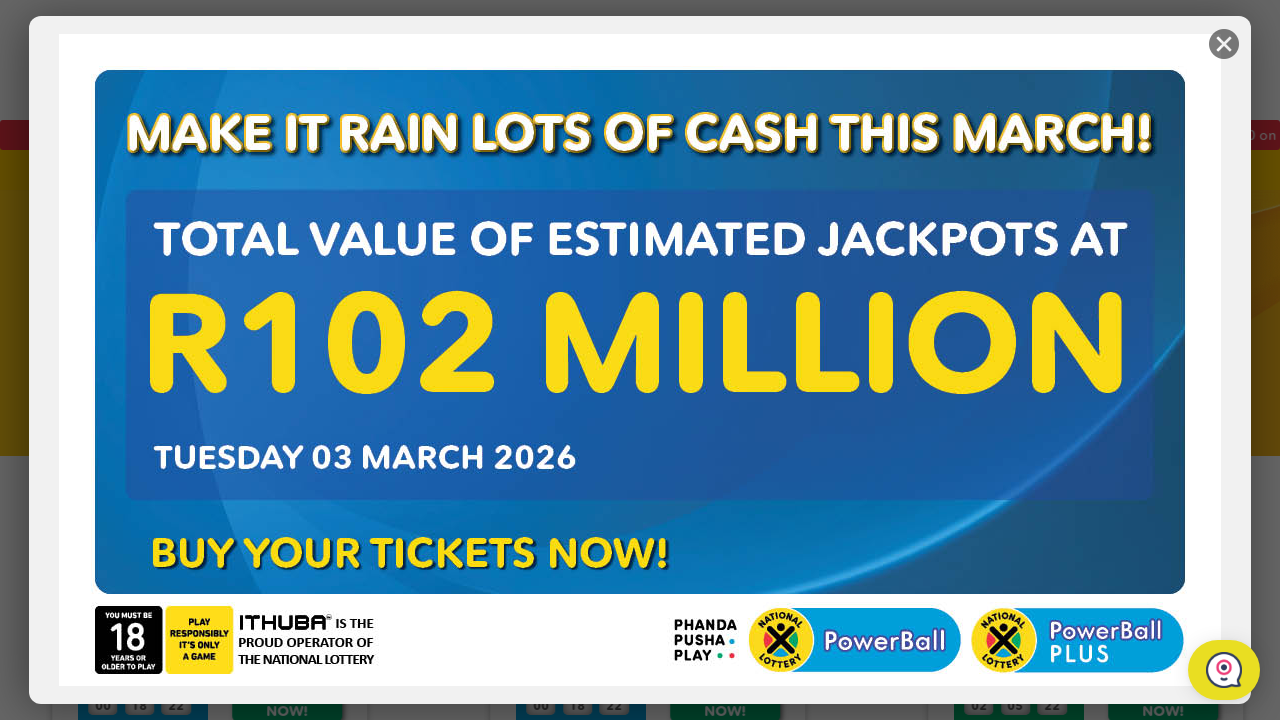

Navigated to South African National Lottery history page
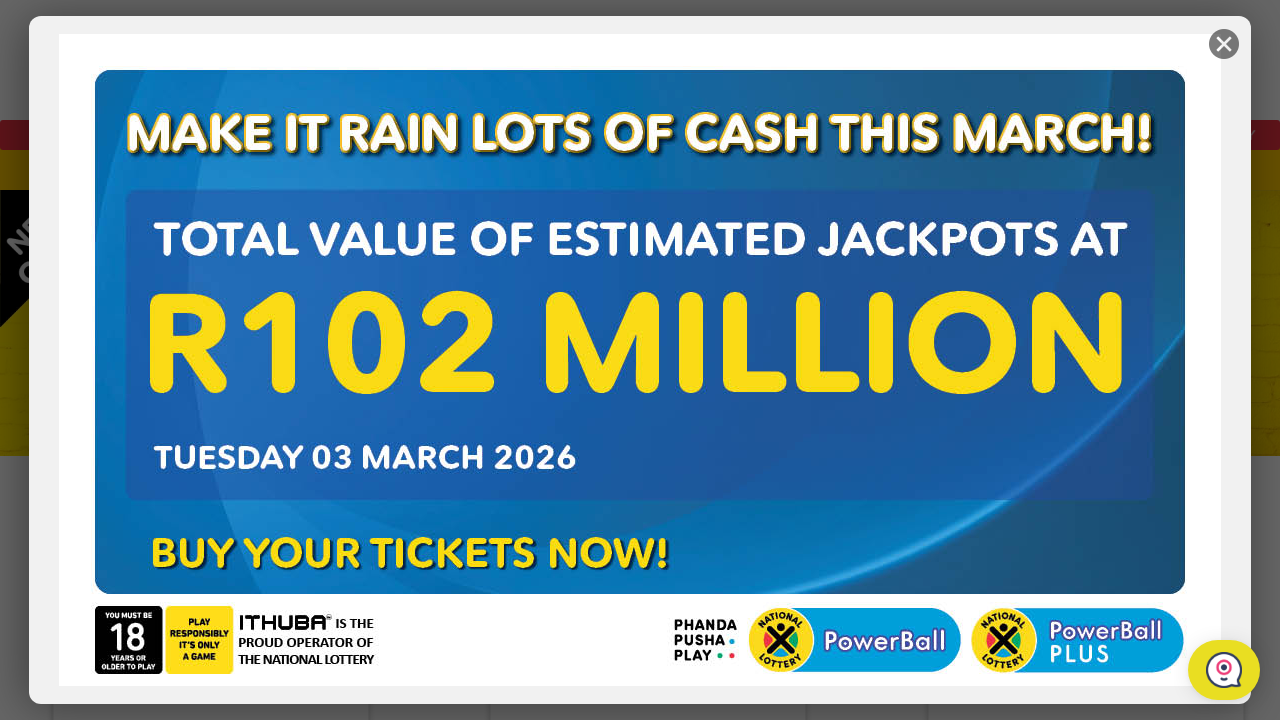

Waited for DOM content to be loaded
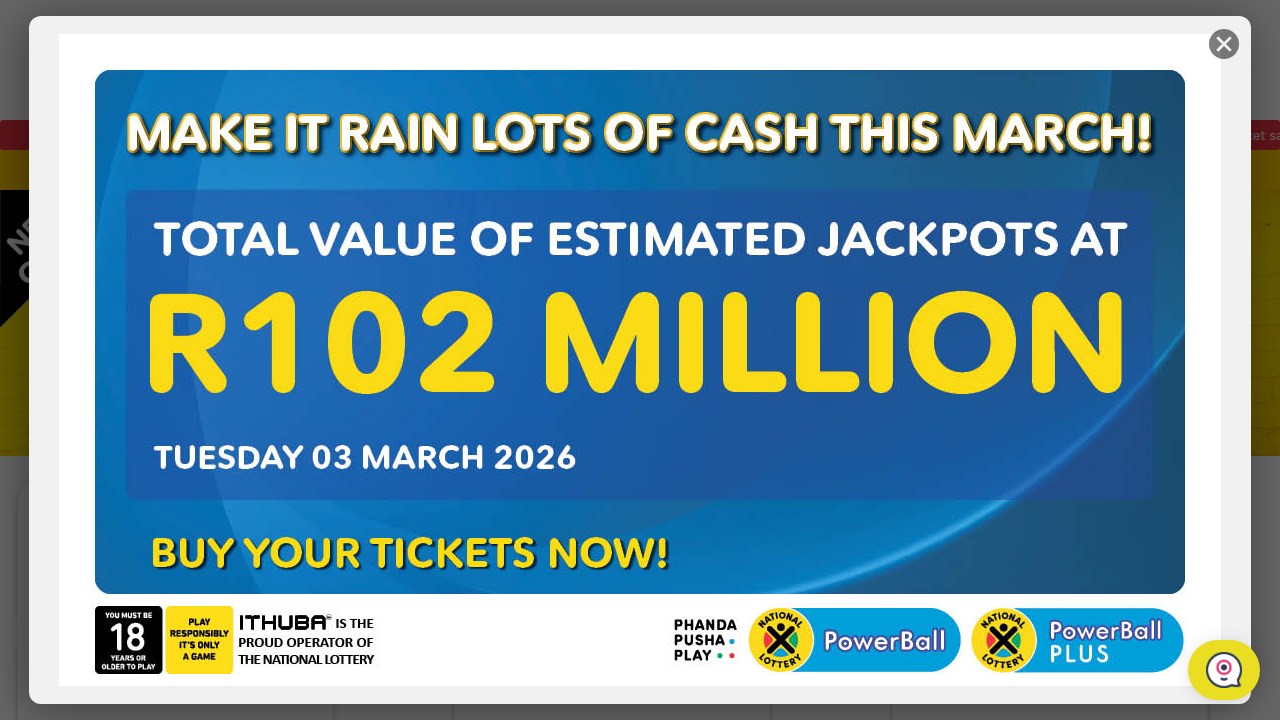

Waited 3 seconds for dynamic content to render
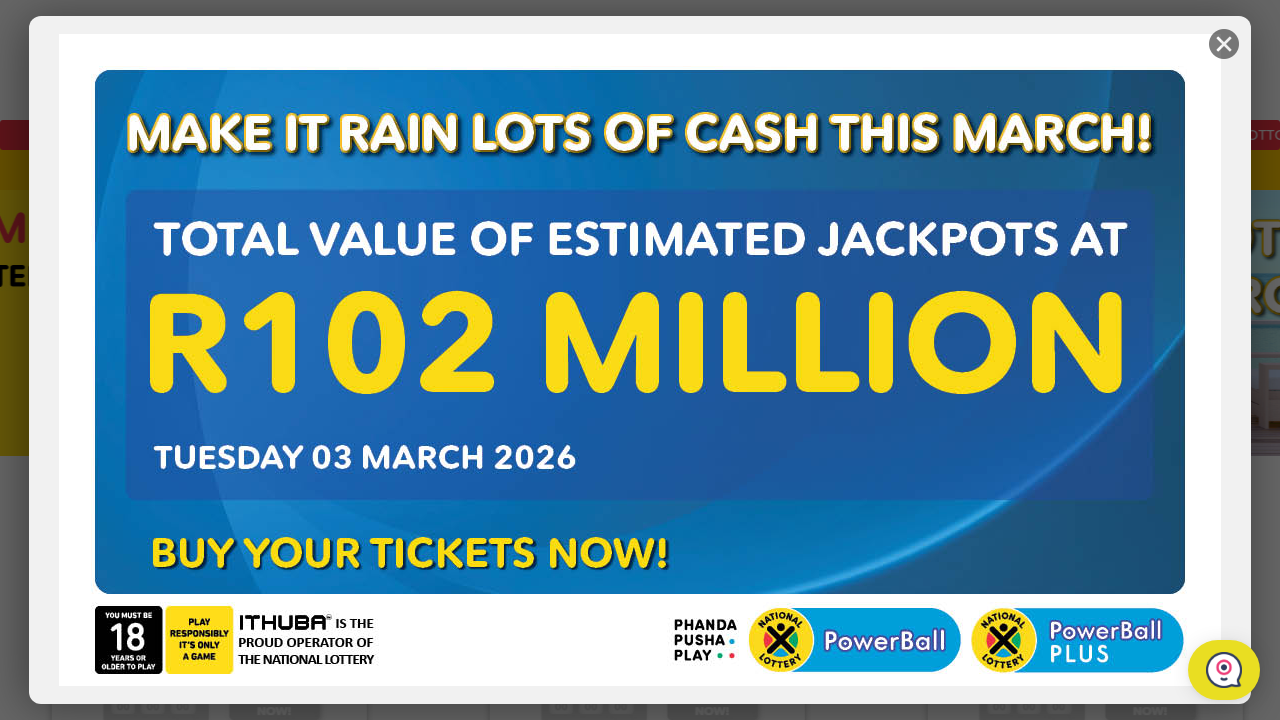

Verified page loaded by confirming body element exists
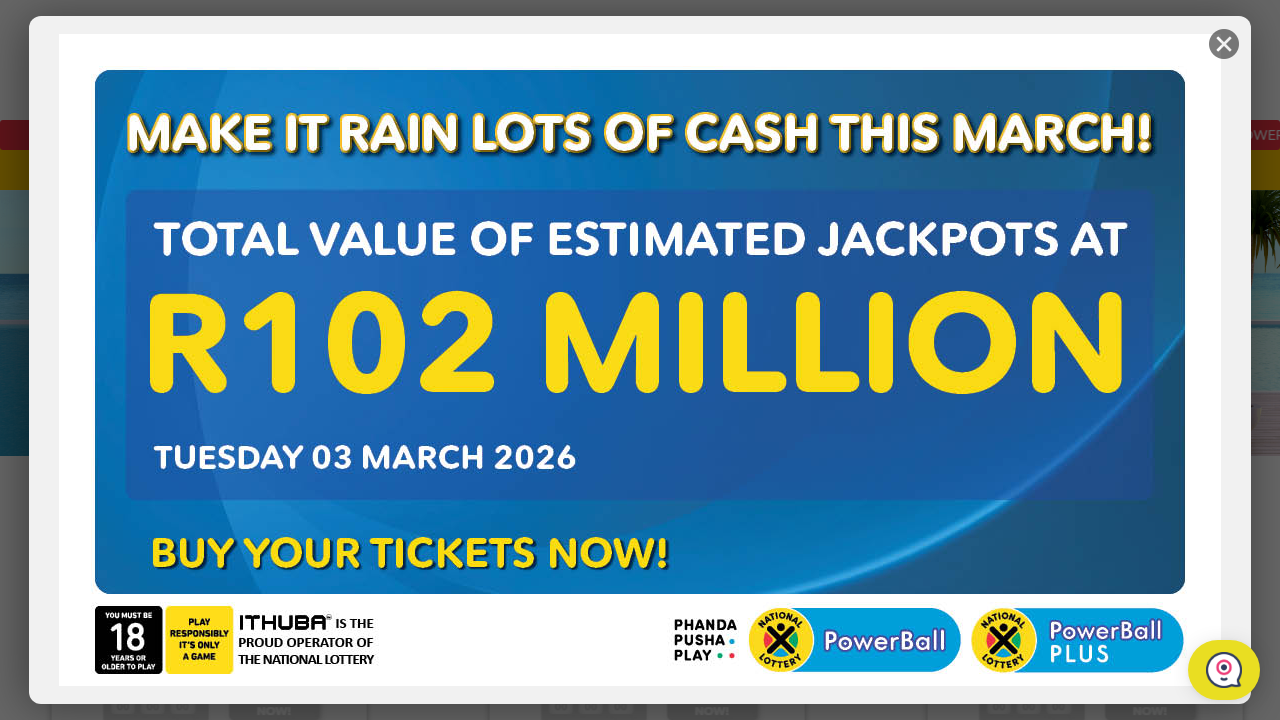

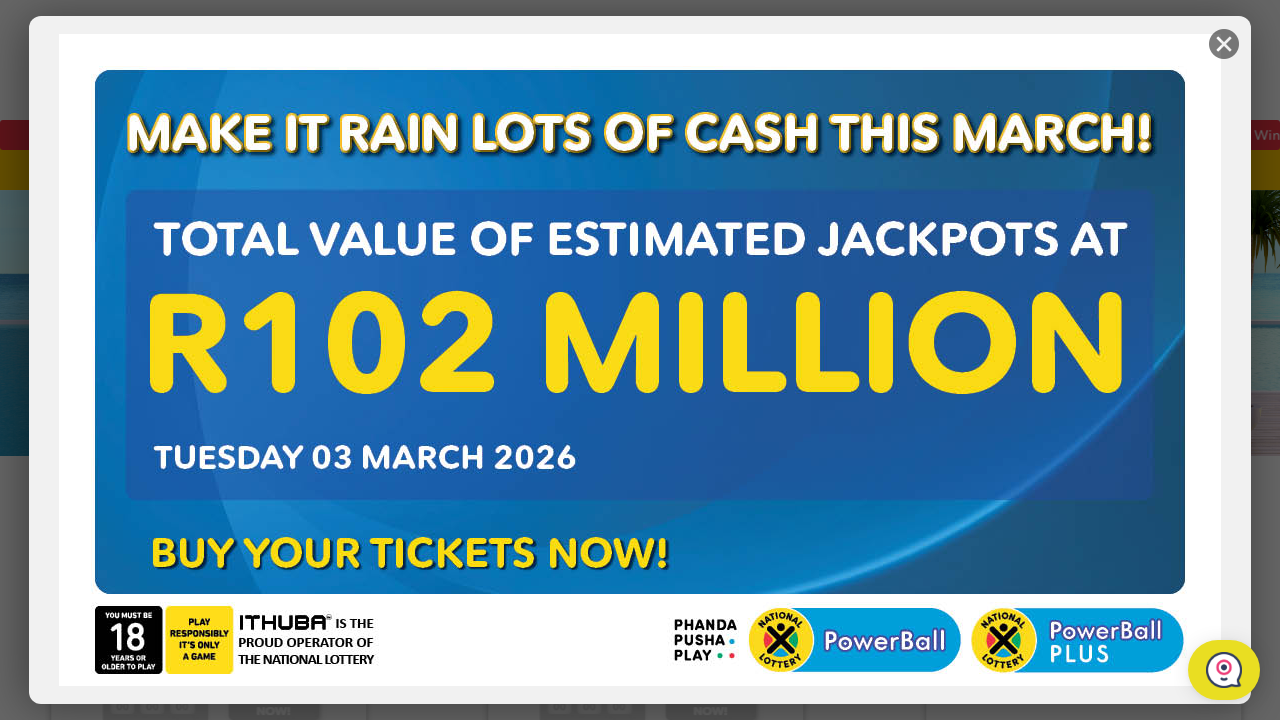